Navigates to ITLearn360 website and verifies that anchor links are present on the page

Starting URL: https://www.itlearn360.com/

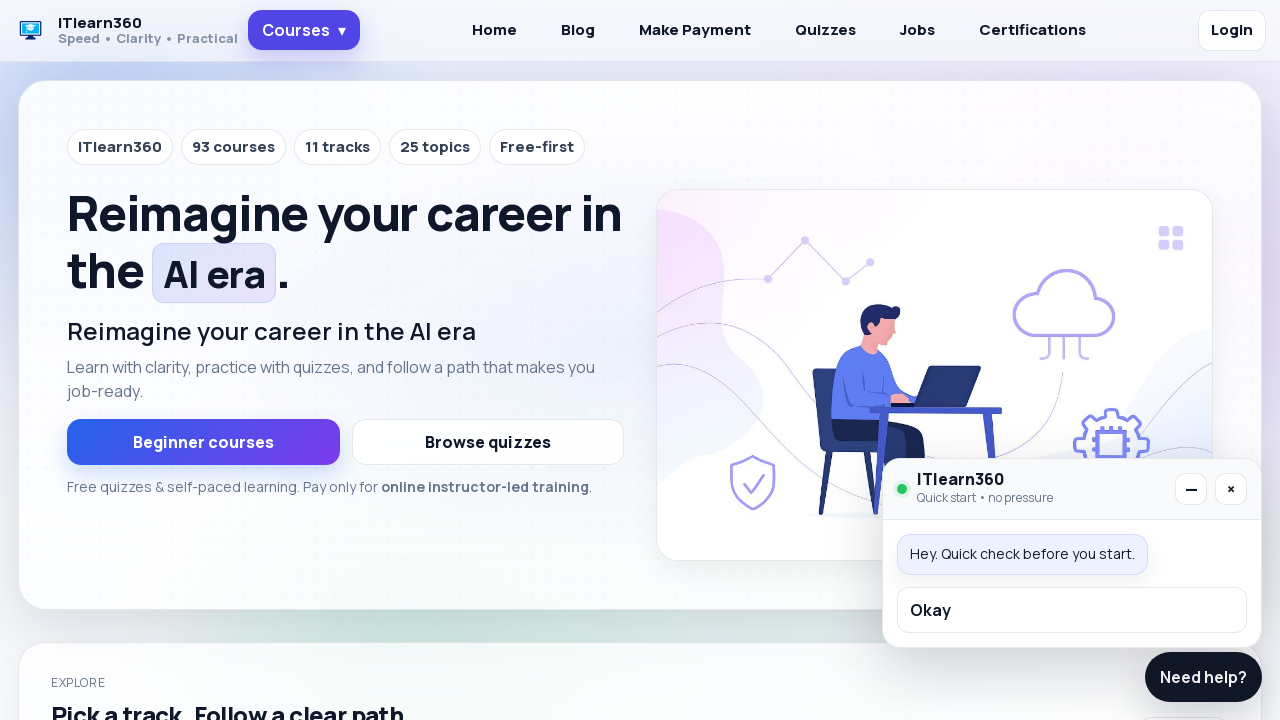

Navigated to ITLearn360 website
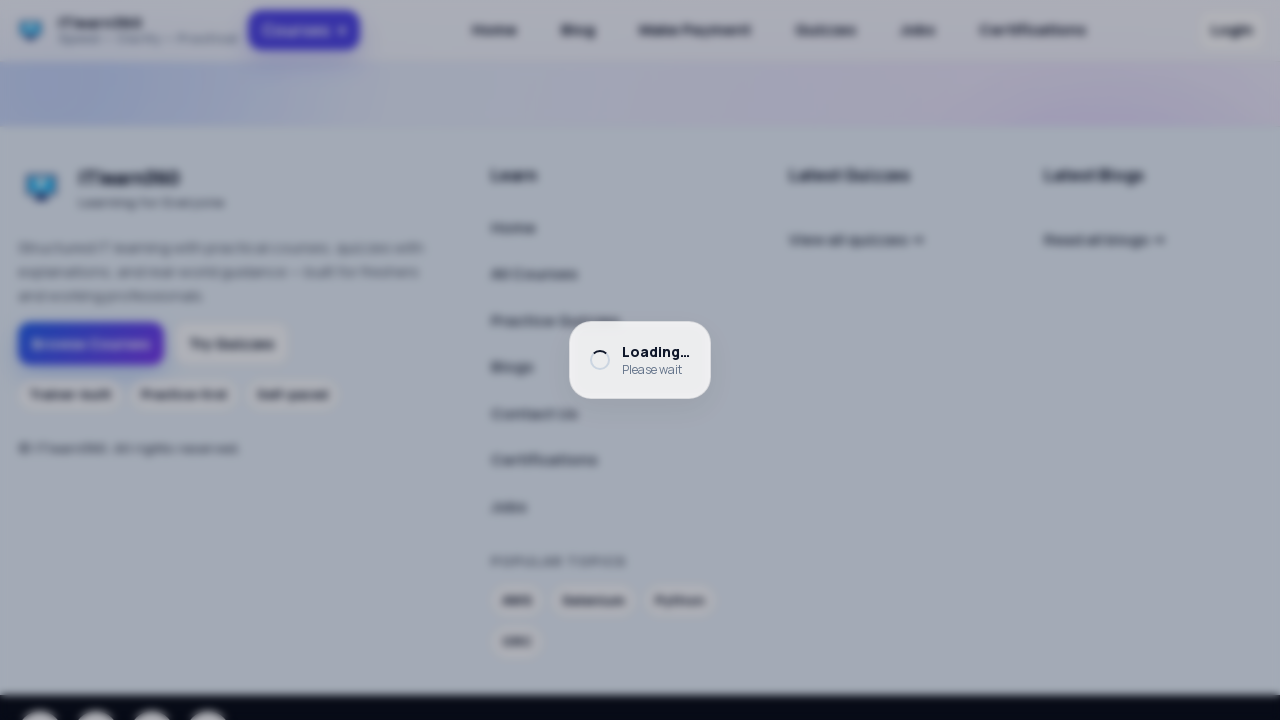

Waited for anchor links to be present on the page
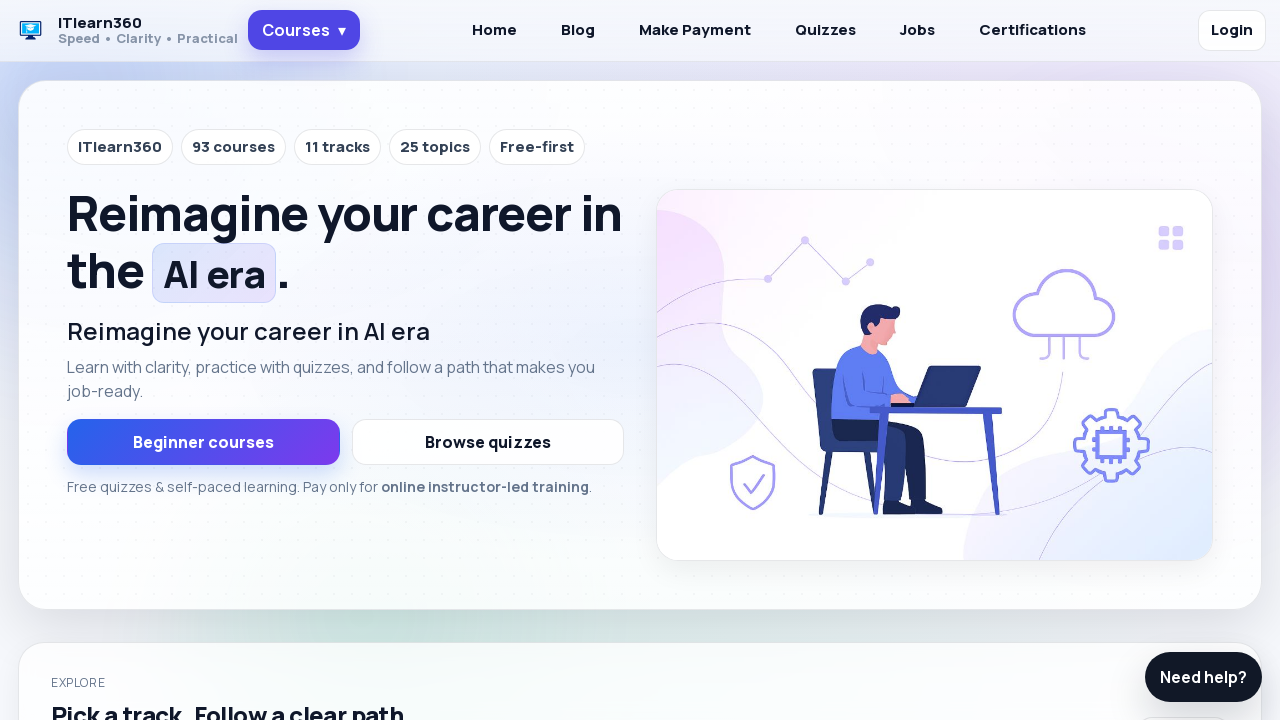

Located all anchor links on the page
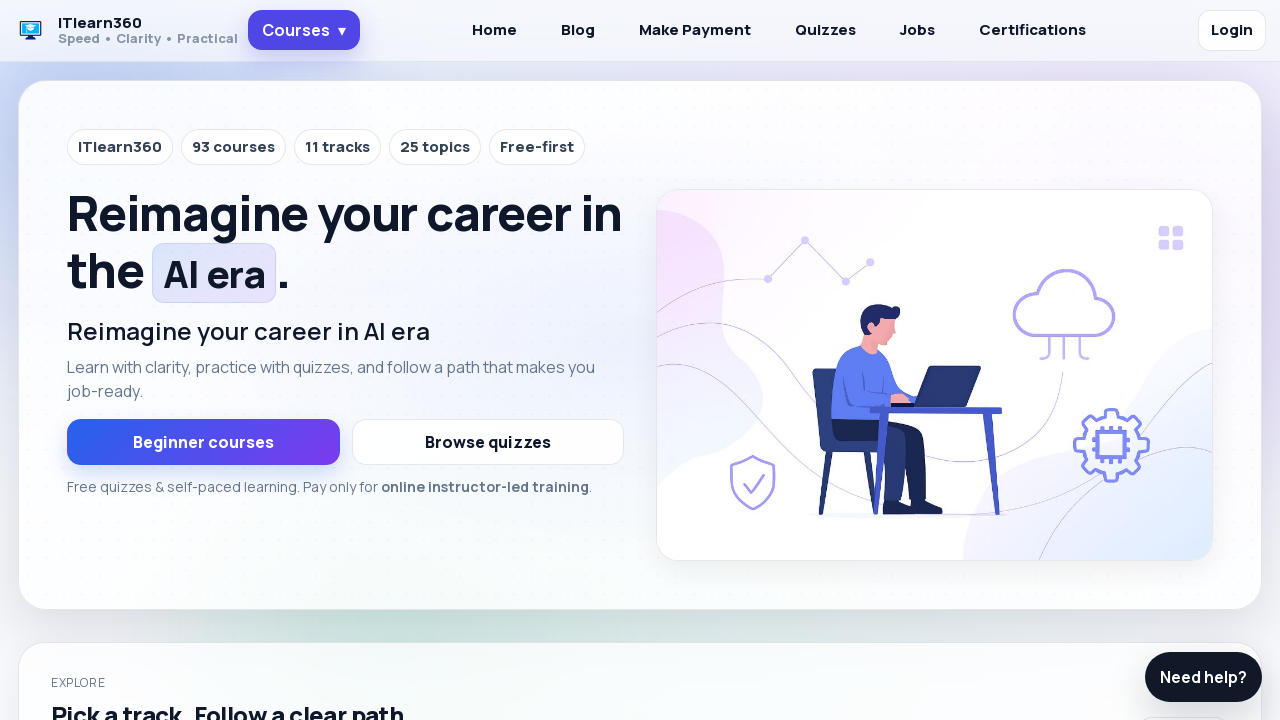

Verified that anchor links are present on the page
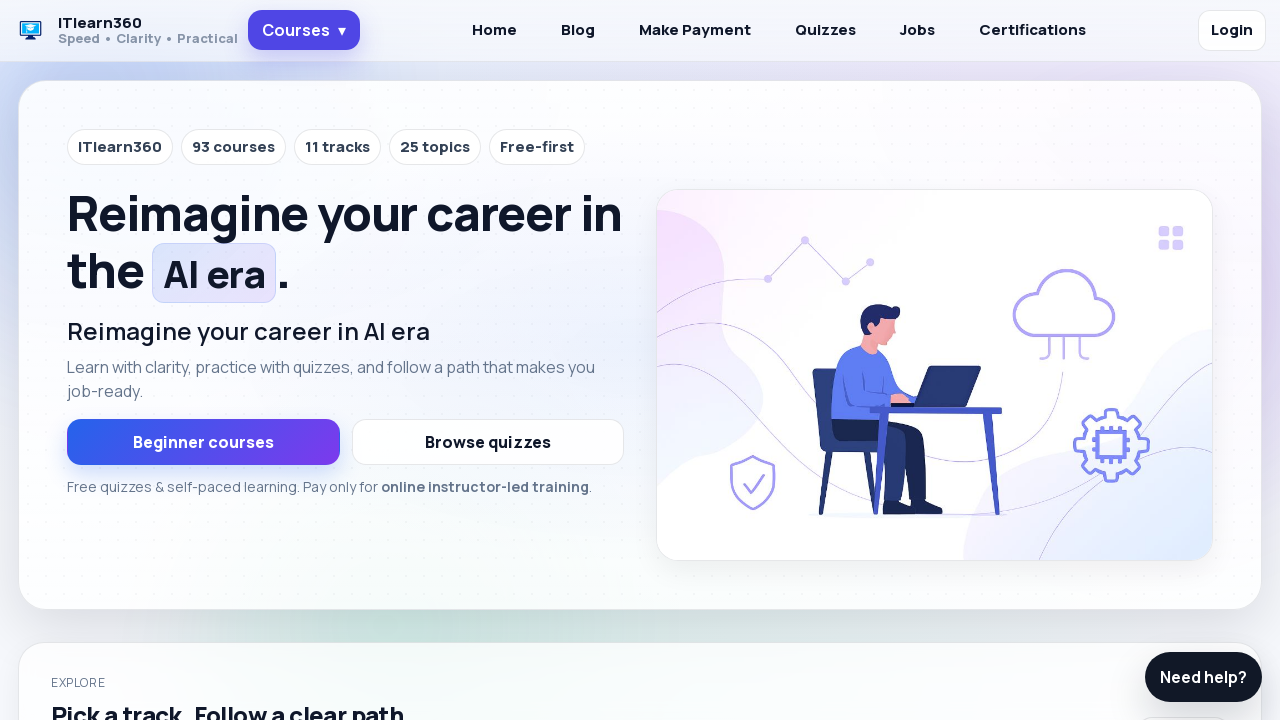

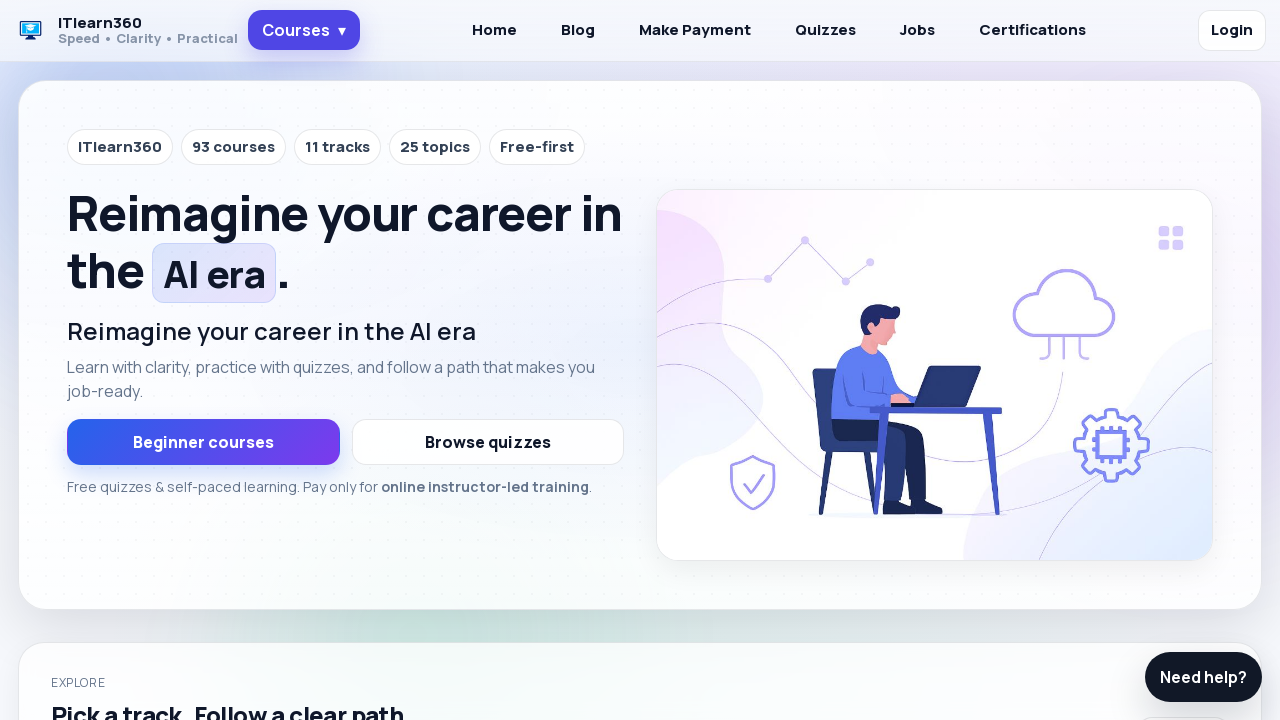